Tests drag and drop functionality by dragging a "Mobile Charger" element and dropping it into the "Mobile Accessories" category

Starting URL: https://demoapps.qspiders.com/ui/dragDrop/dragToCorrect?sublist=2

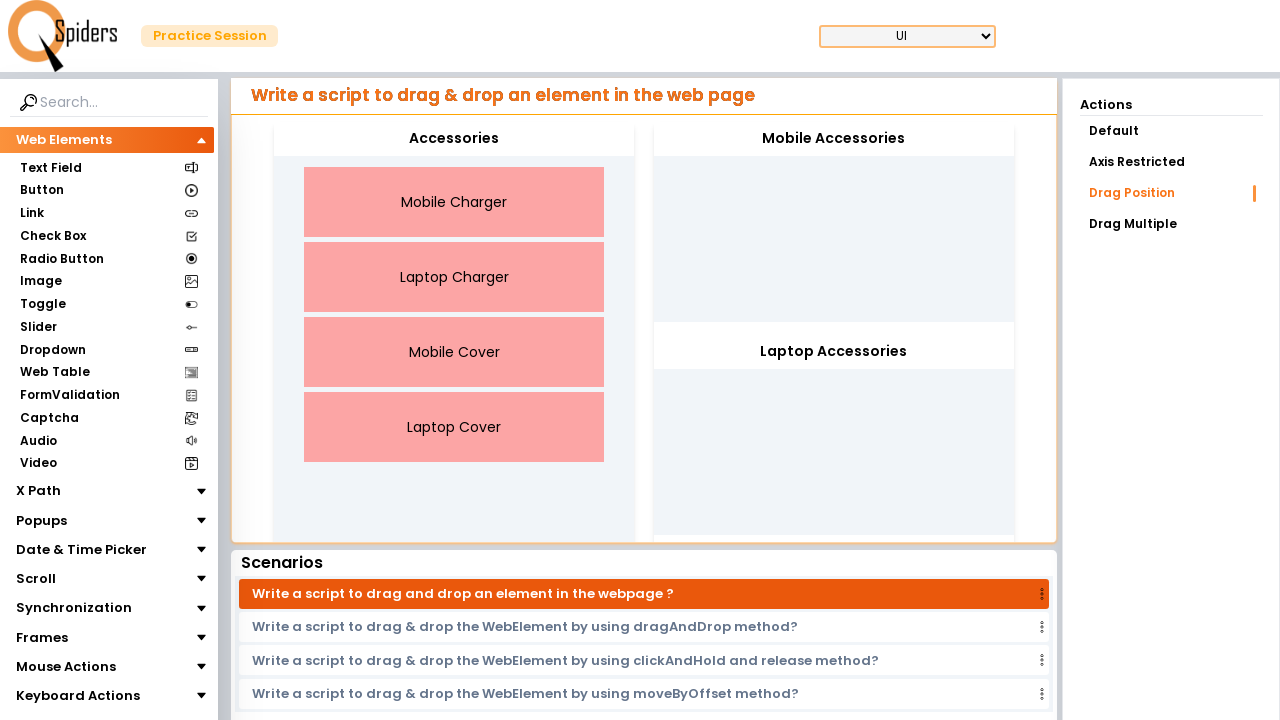

Mobile Charger element is visible and ready to be dragged
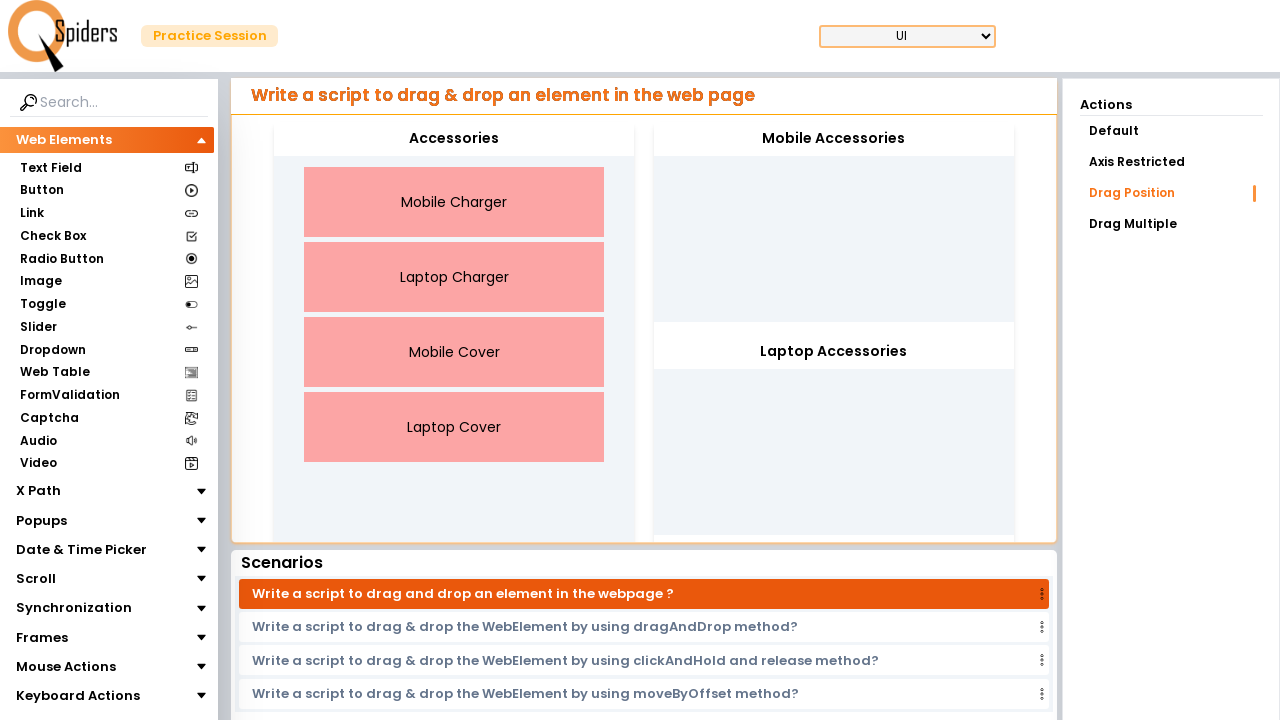

Mobile Accessories drop target element is visible and ready to receive the drop
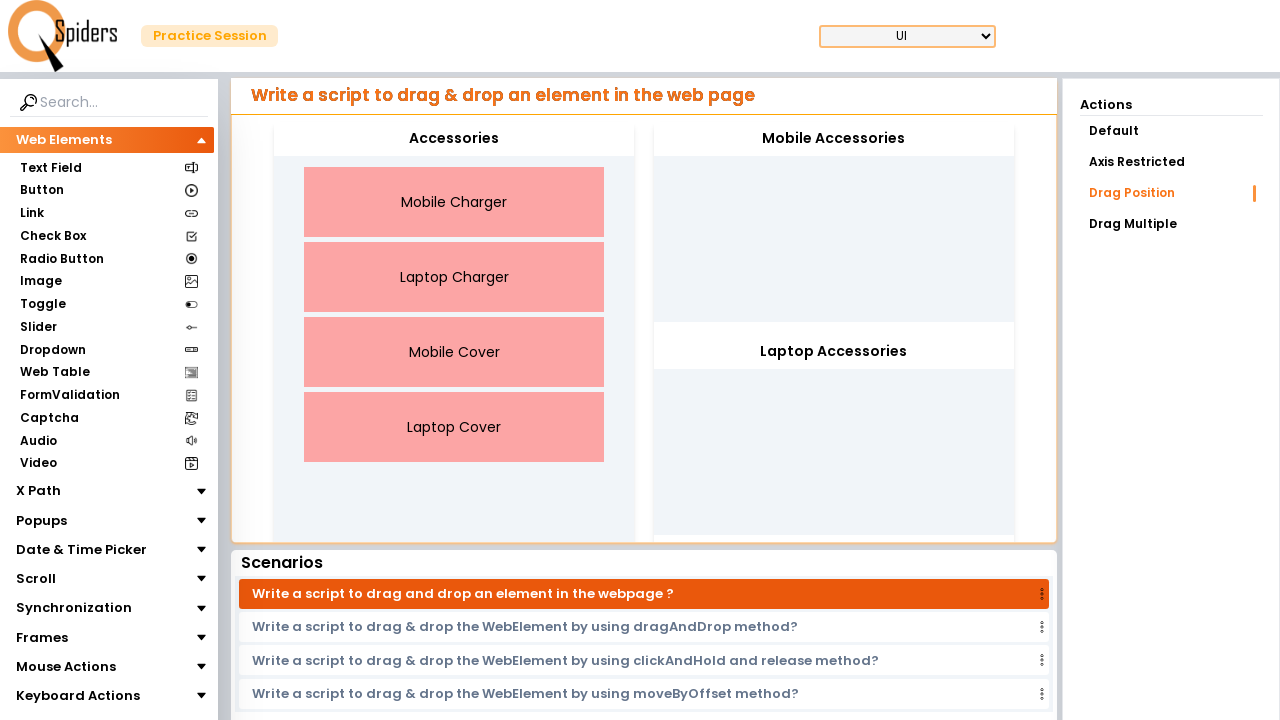

Successfully dragged Mobile Charger element and dropped it into Mobile Accessories category at (834, 139)
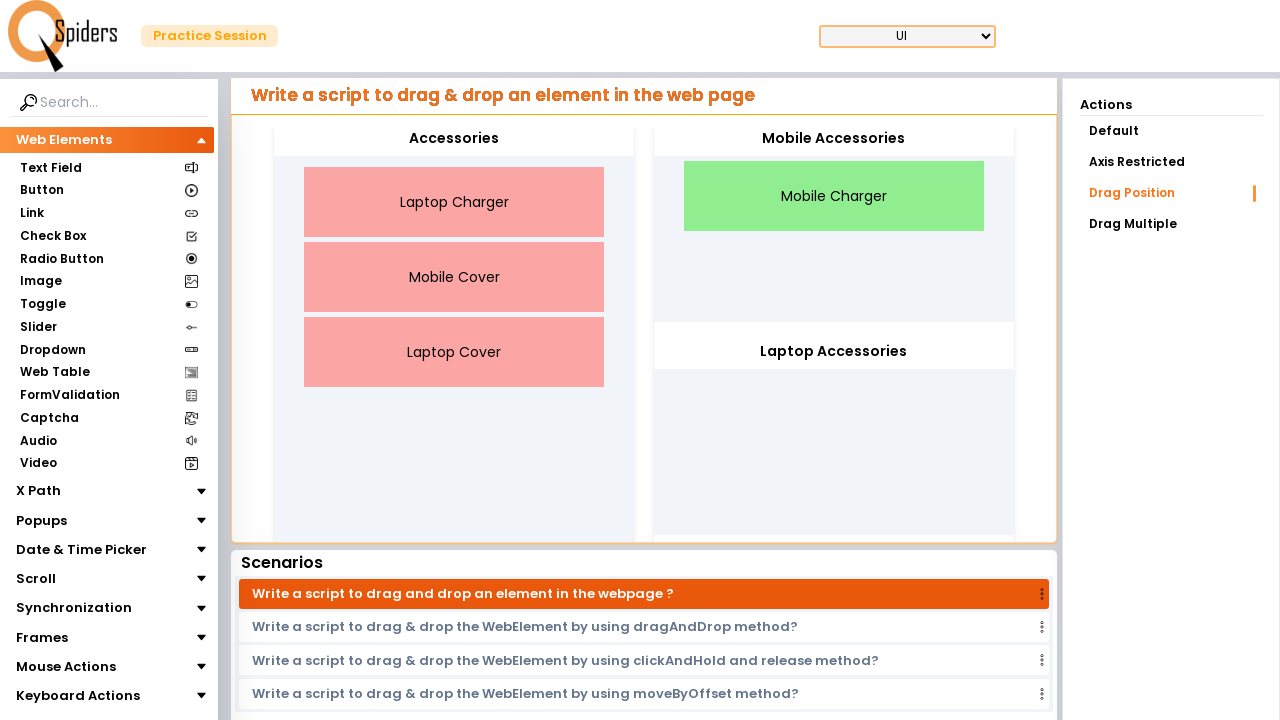

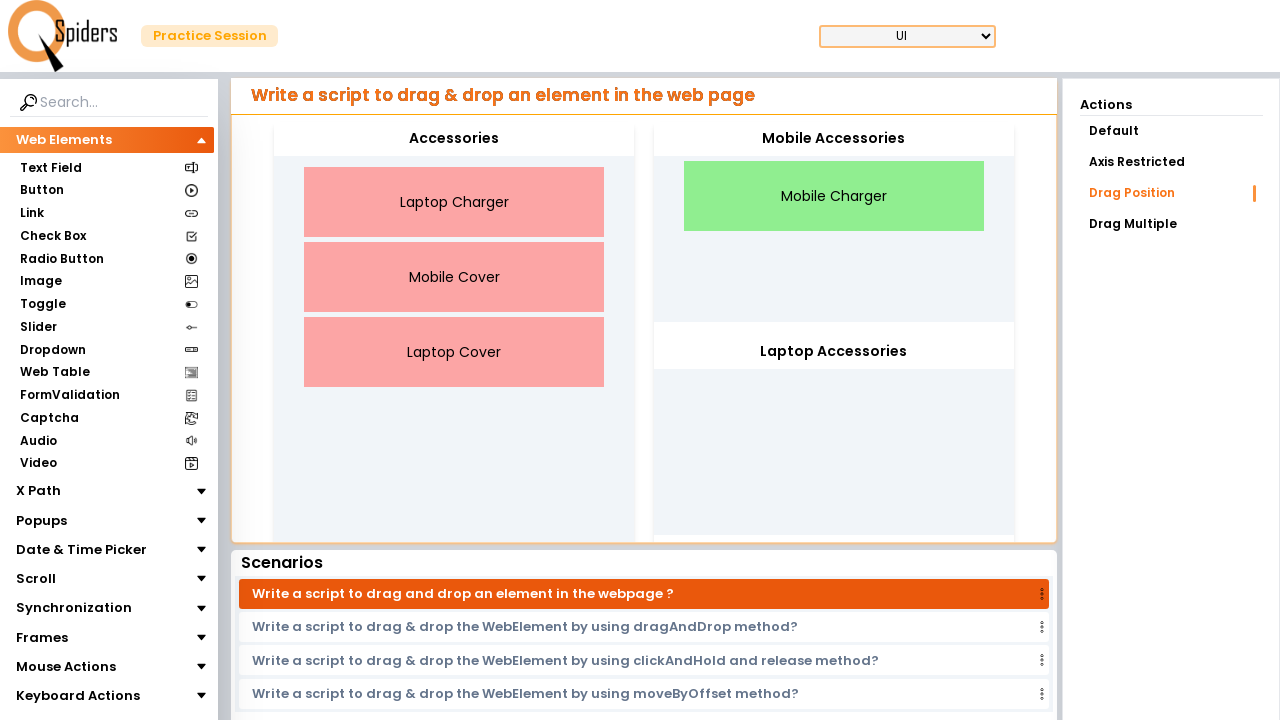